Tests window handling by clicking a link that opens a new window, extracting text from the new window, and using that text to fill a form field in the original window

Starting URL: https://rahulshettyacademy.com/loginpagePractise/#

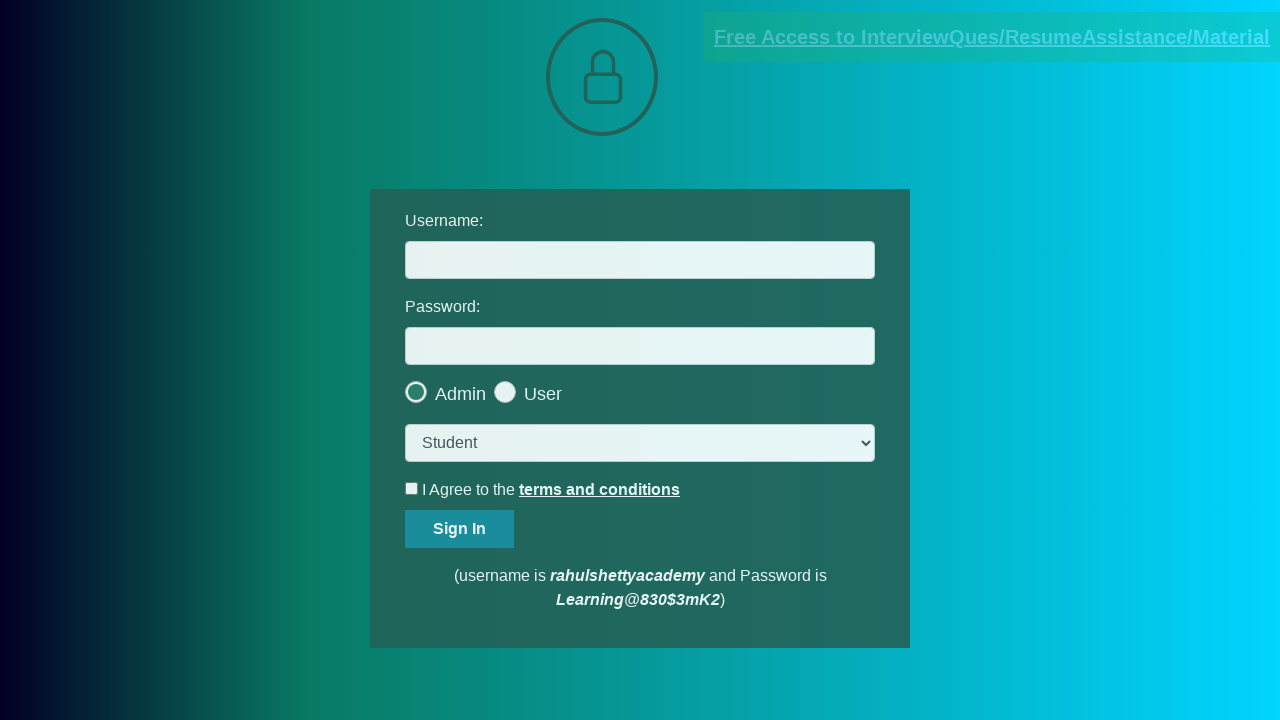

Clicked blinking text link to open new window at (992, 37) on .blinkingText
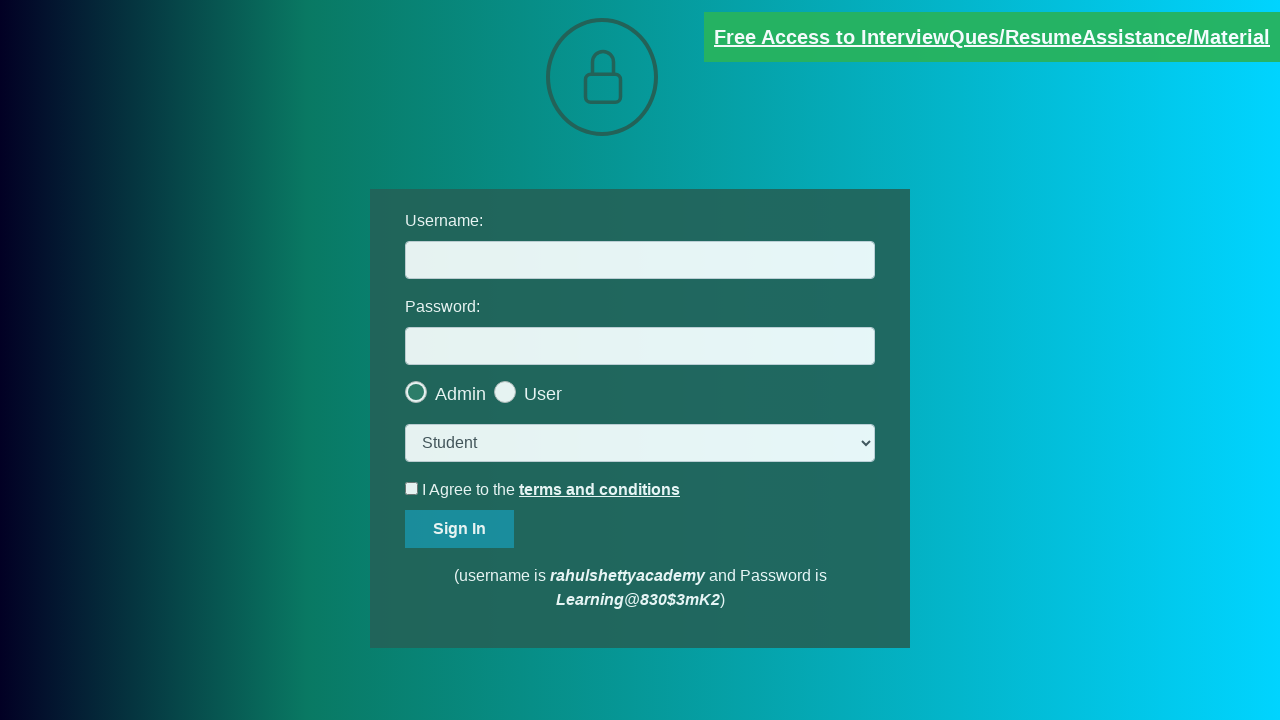

New window opened and captured
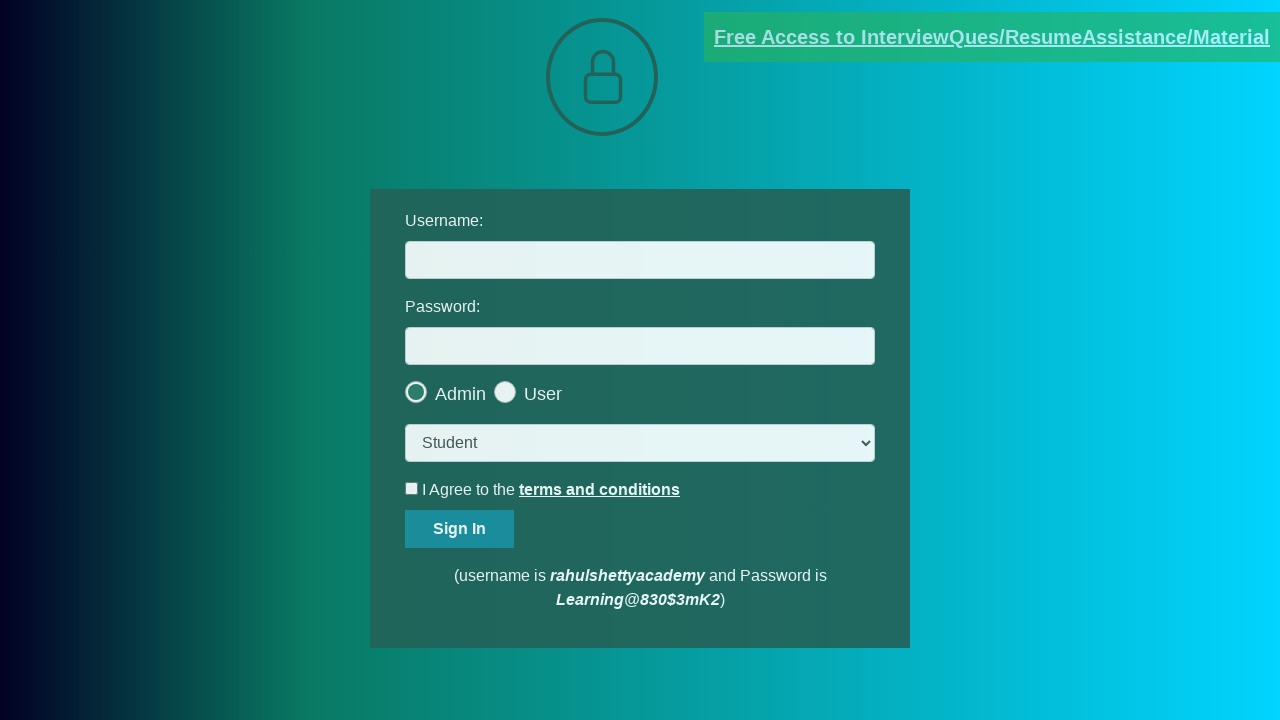

Extracted red paragraph text from new window
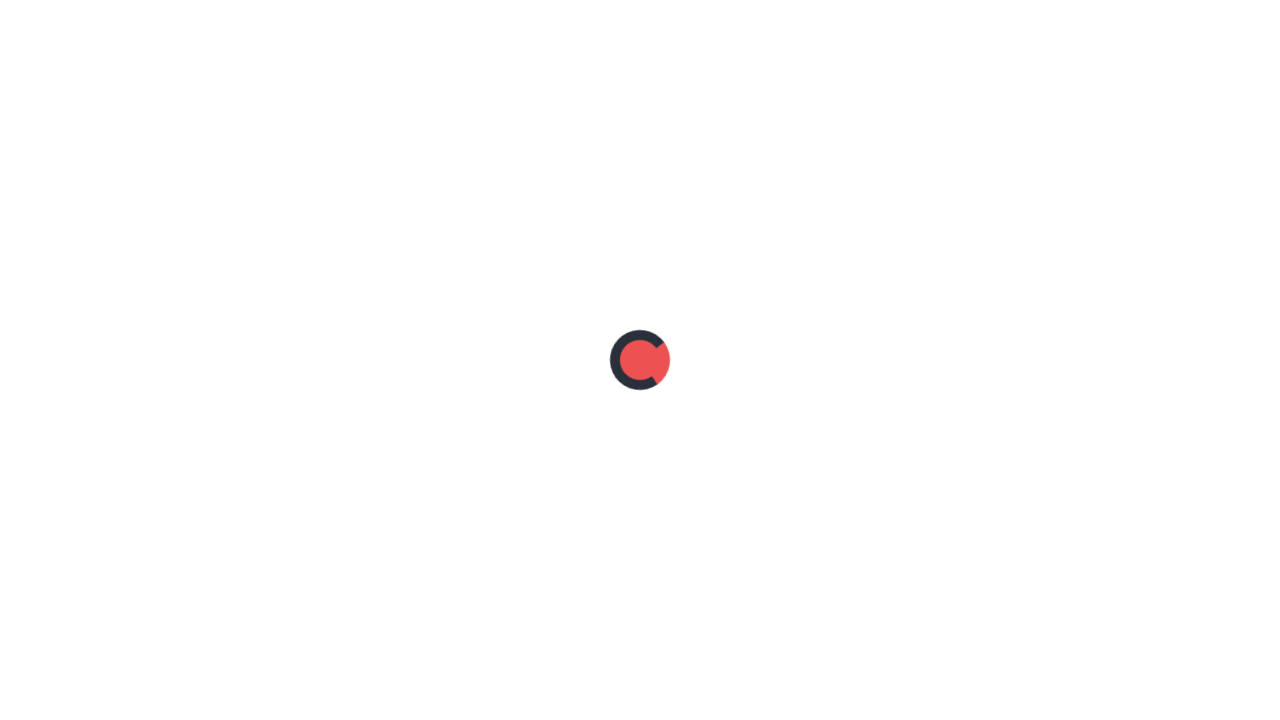

Parsed email address from text: mentor@rahulshettyacademy.com
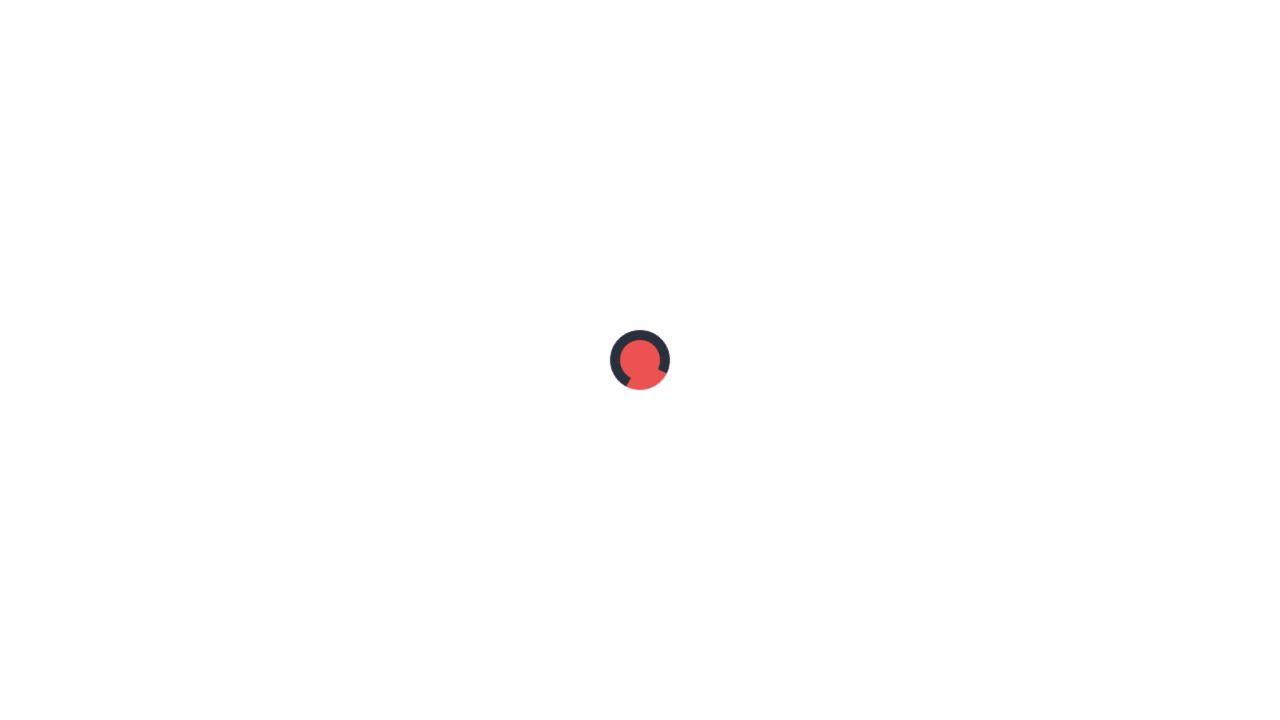

Closed new window
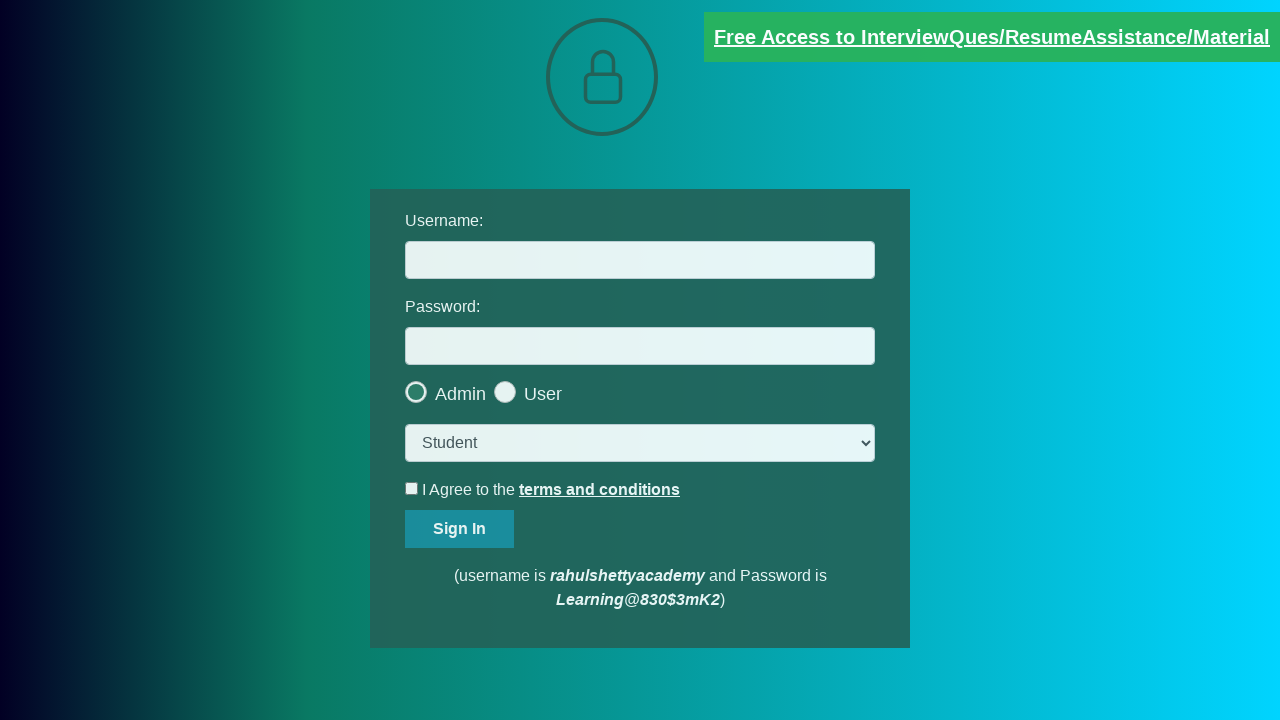

Filled username field with extracted email: mentor@rahulshettyacademy.com on #username
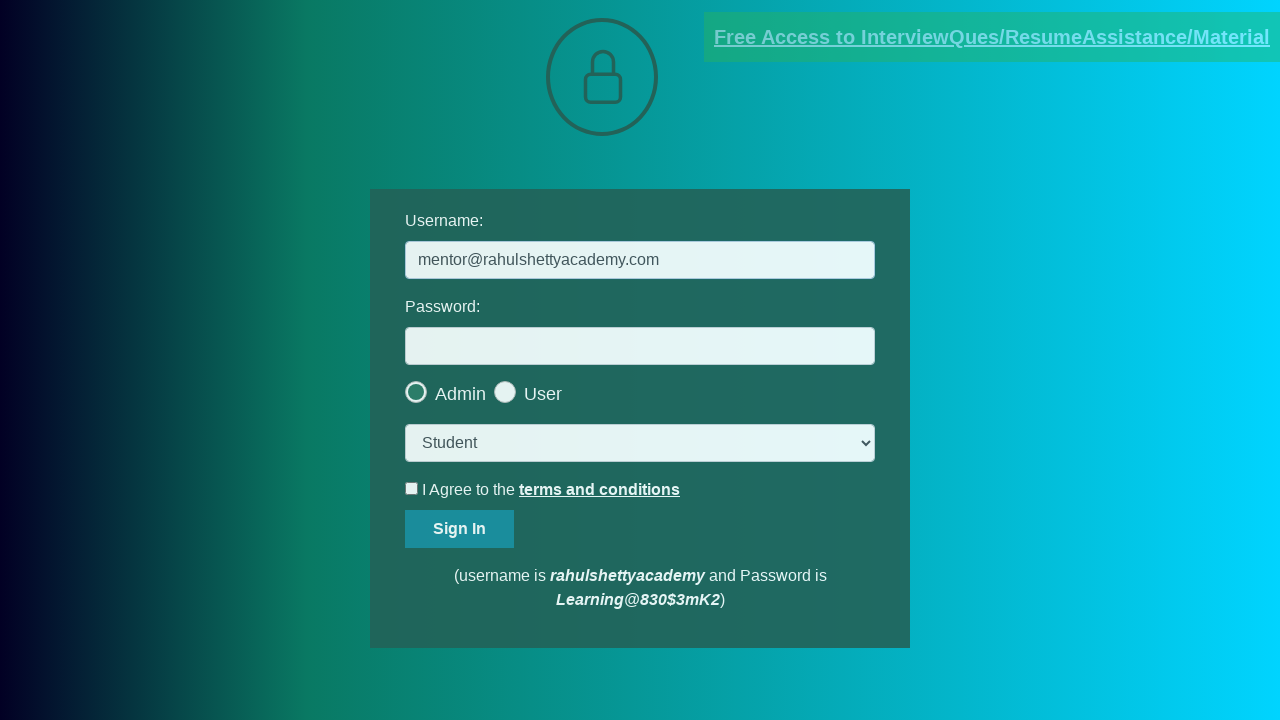

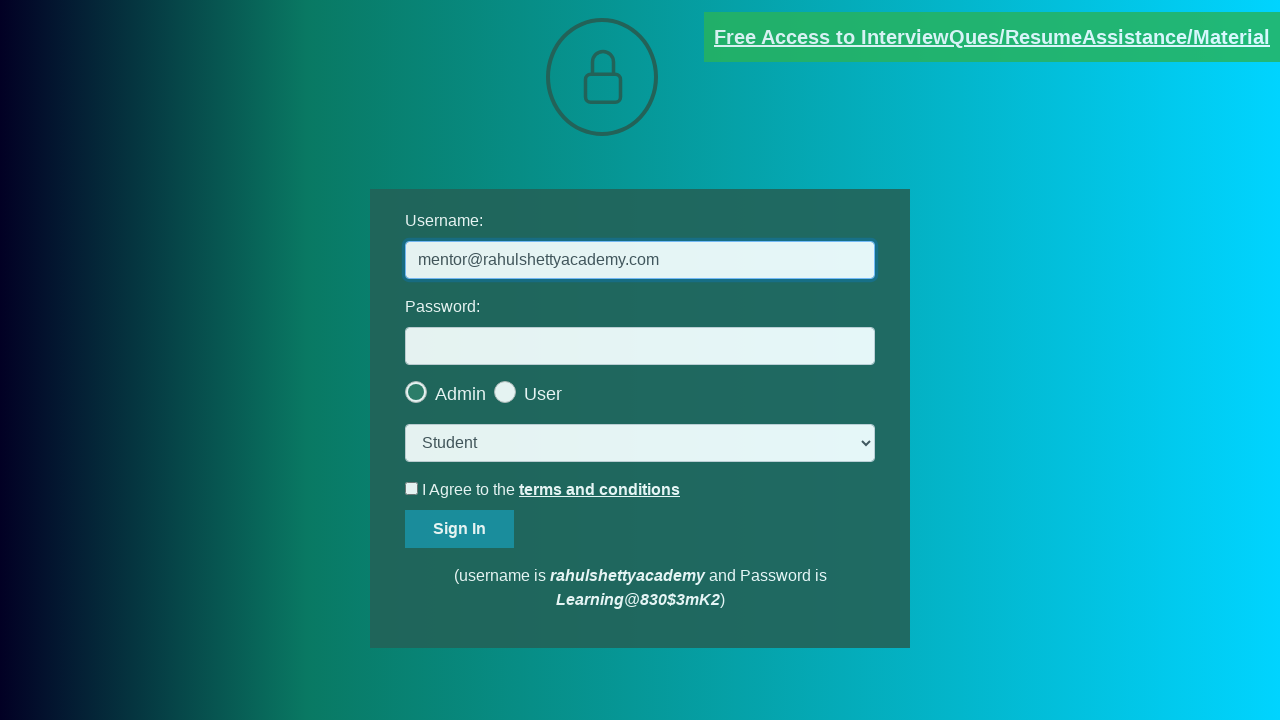